Navigates to TestLeaf website and retrieves the page title

Starting URL: https://testleaf.com

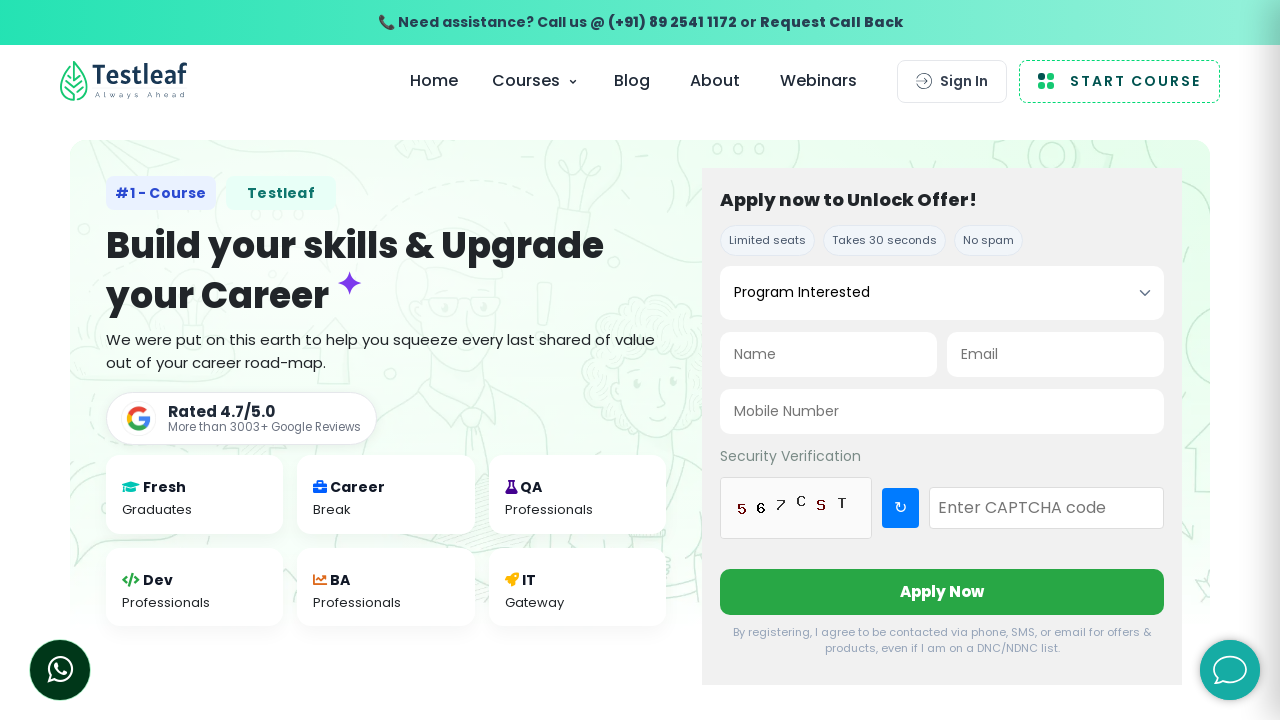

Navigated to TestLeaf website at https://testleaf.com
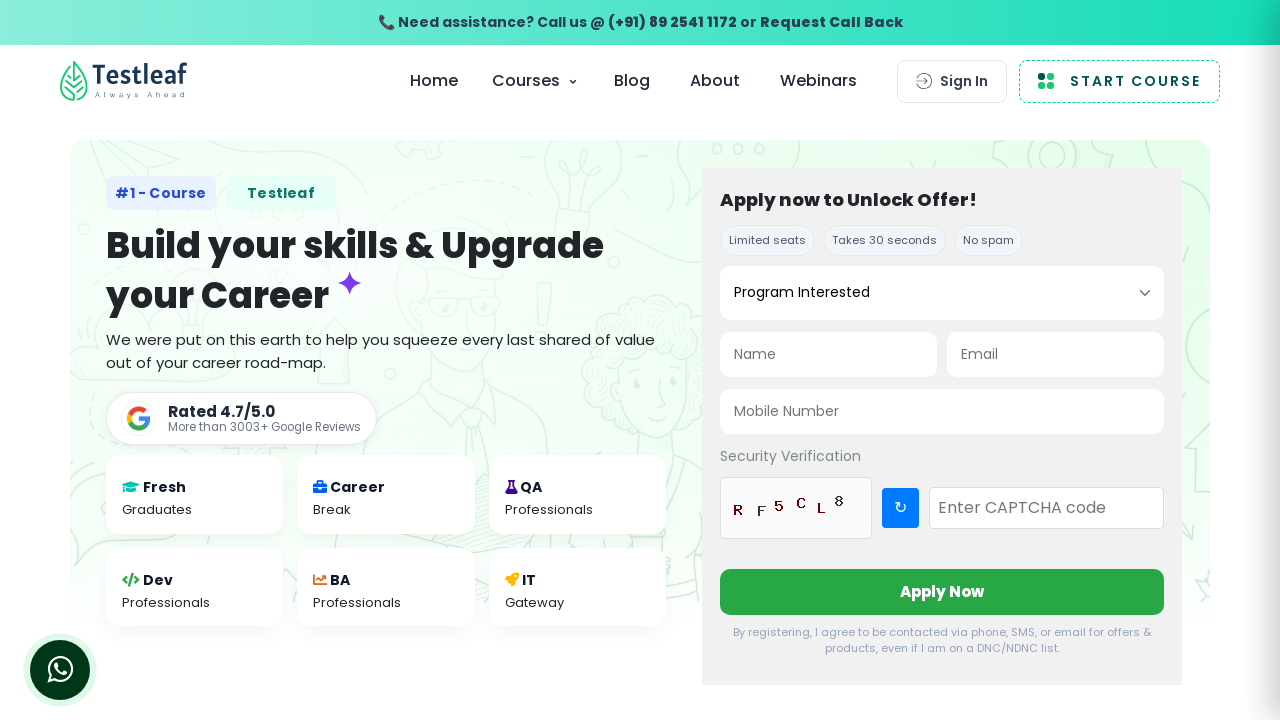

Retrieved page title: Online Software Testing Course | Learn Software Testing
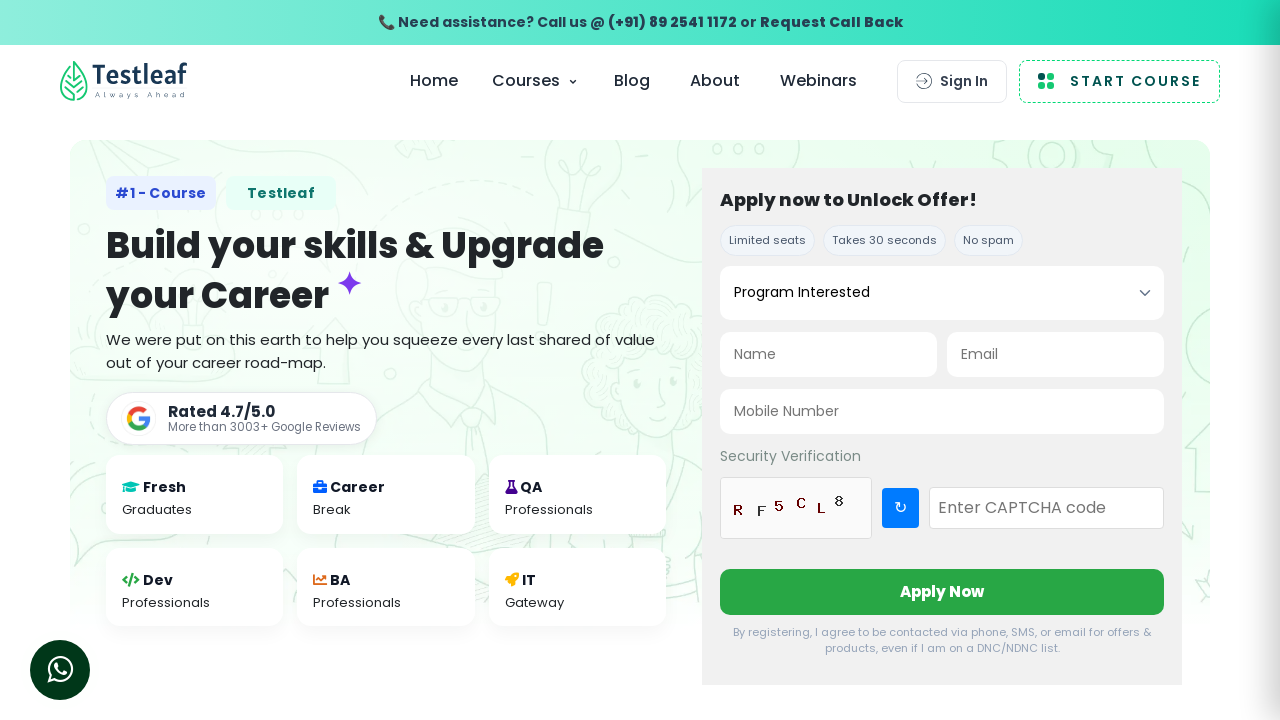

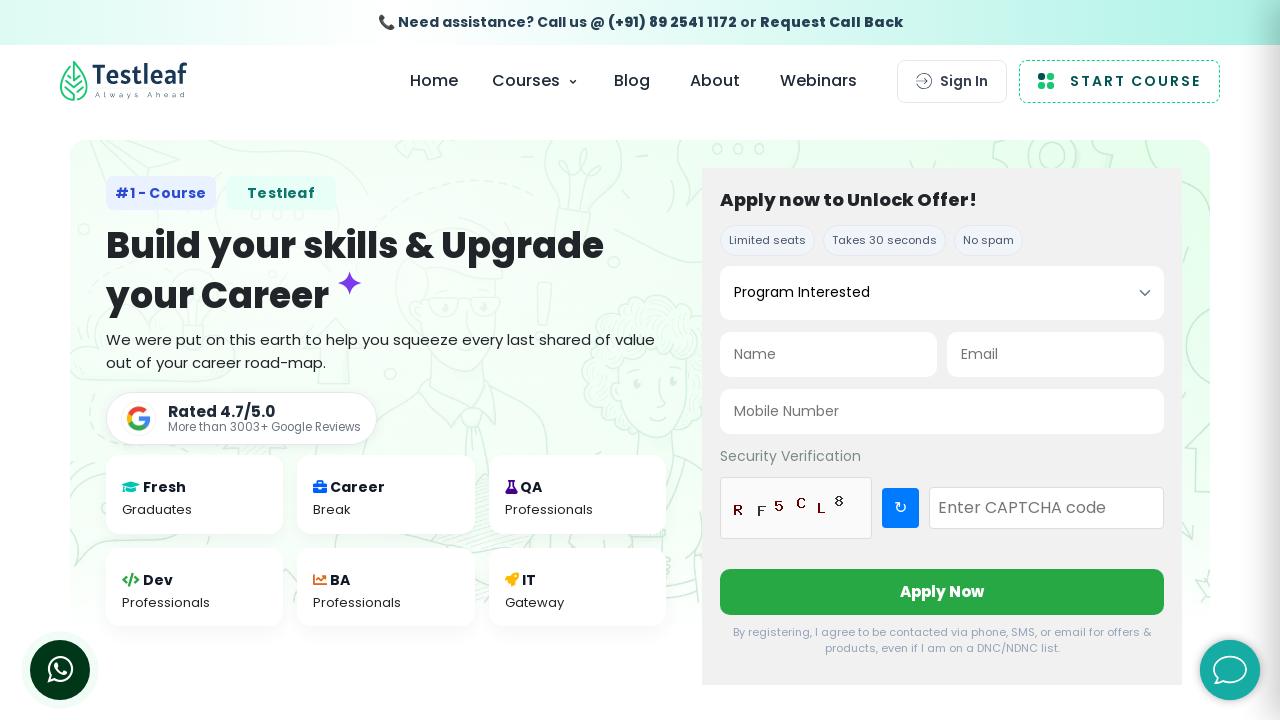